Tests division by zero on the calculator, expecting a null result.

Starting URL: https://www.globalsqa.com/angularJs-protractor/SimpleCalculator/

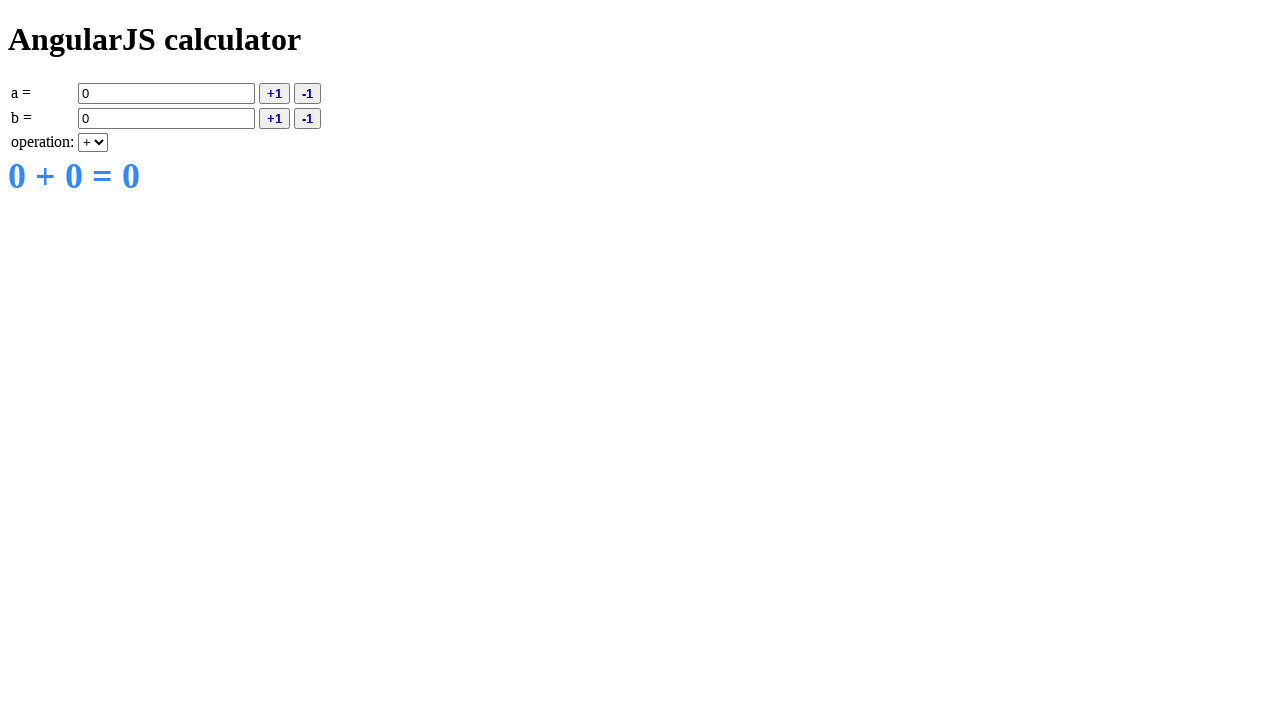

Entered value 5 in field A on input[ng-model='a']
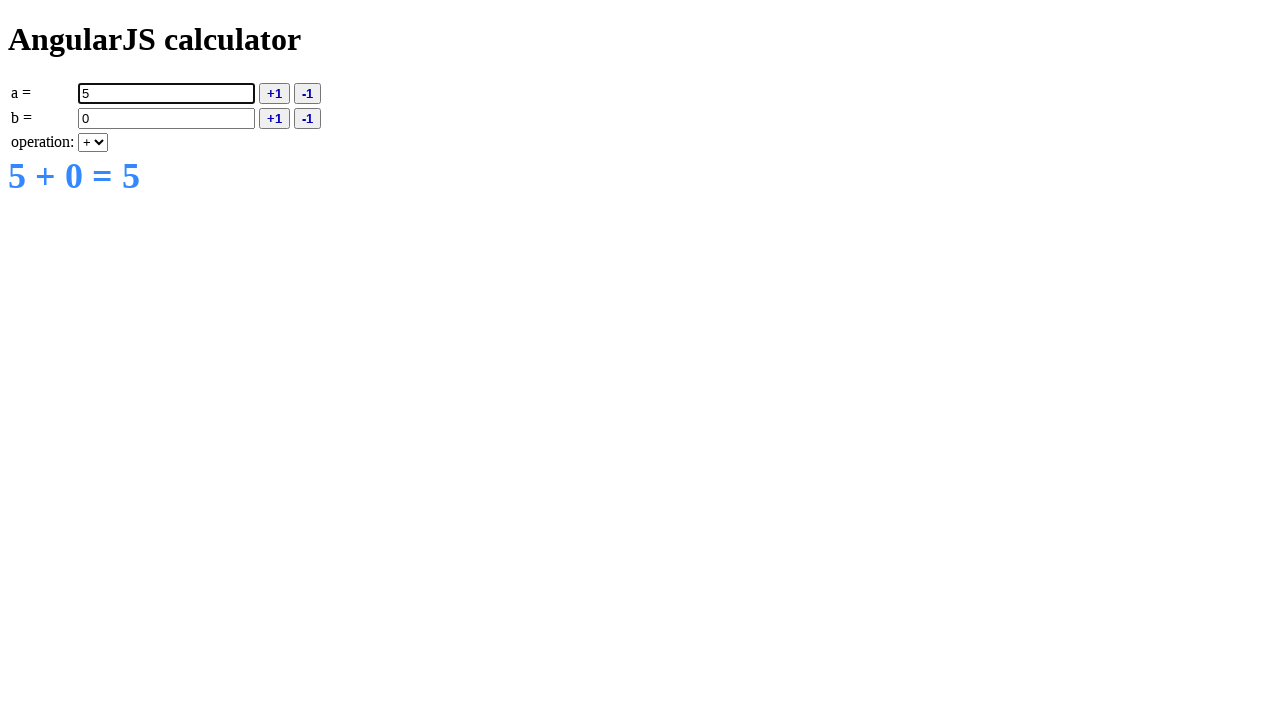

Entered value 0 in field B on input[ng-model='b']
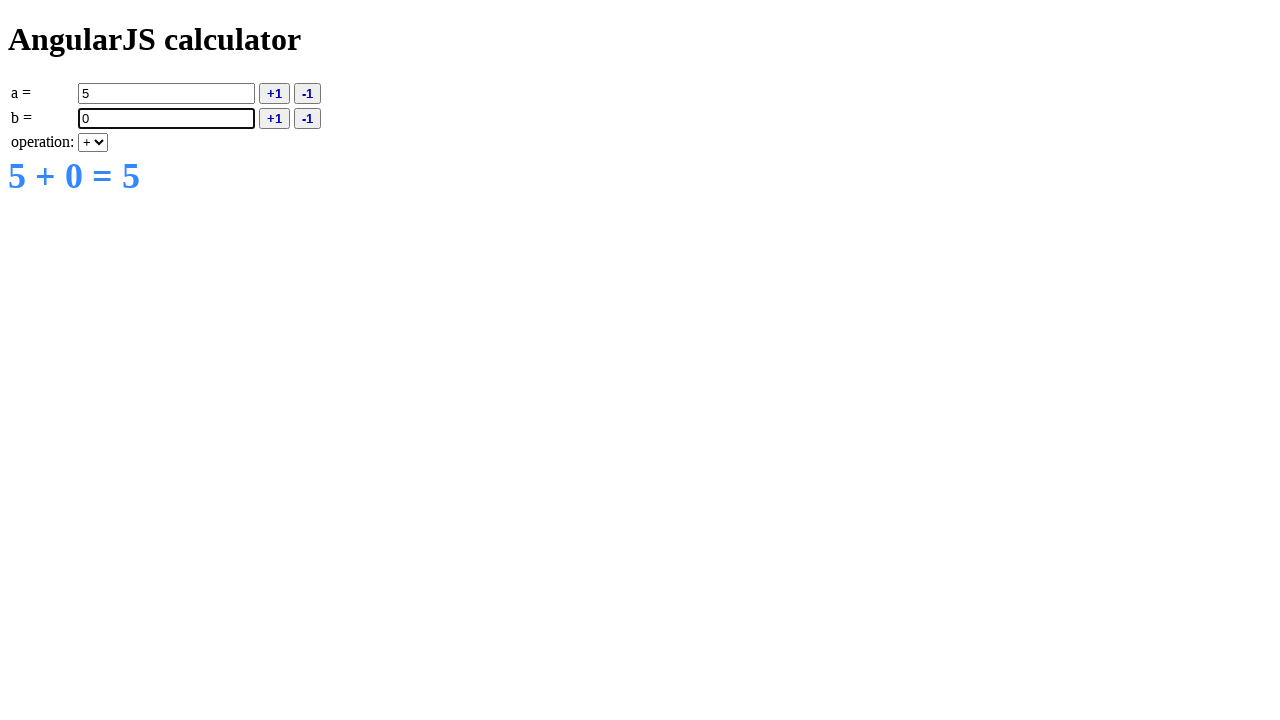

Selected division (/) operation on select[ng-model='operation']
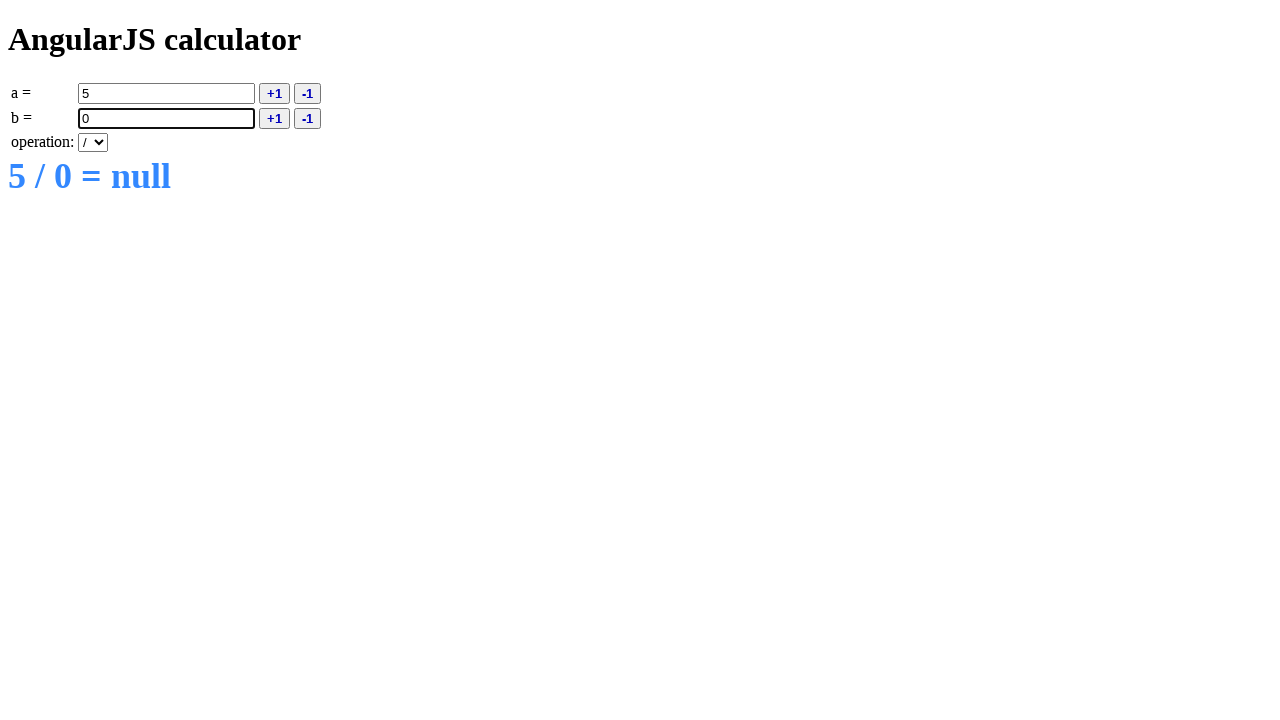

Result element loaded after division by zero
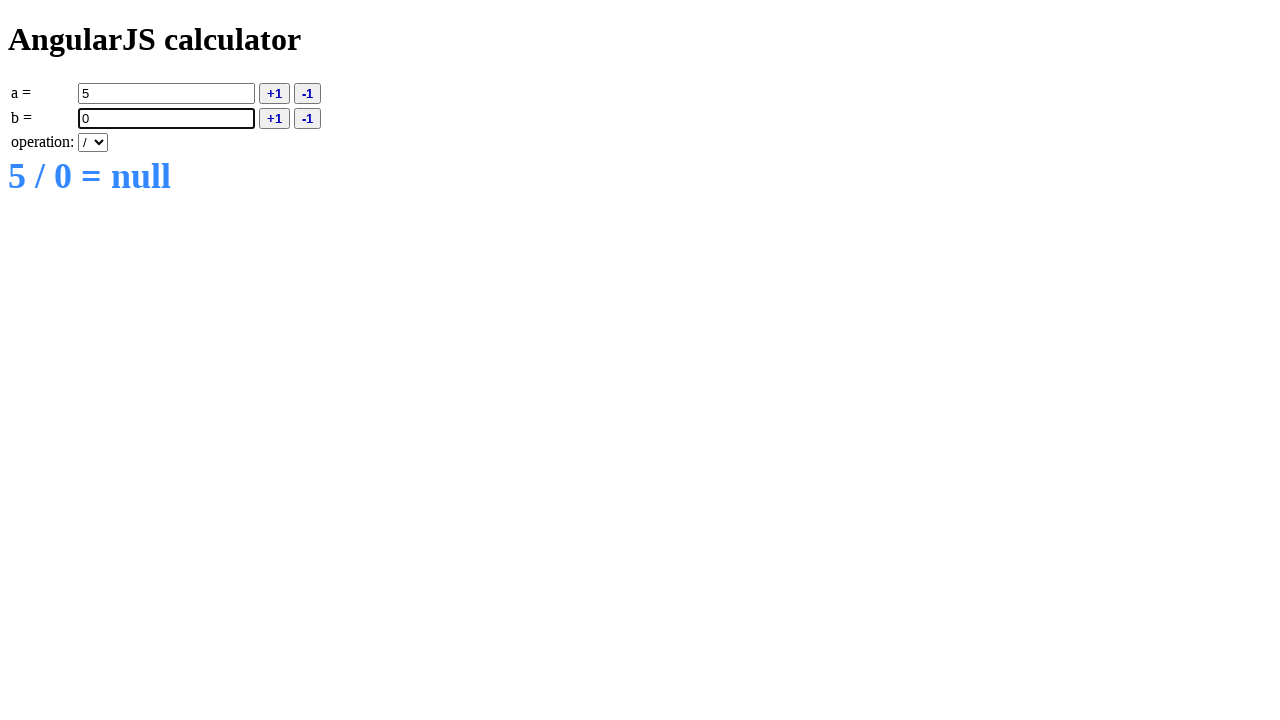

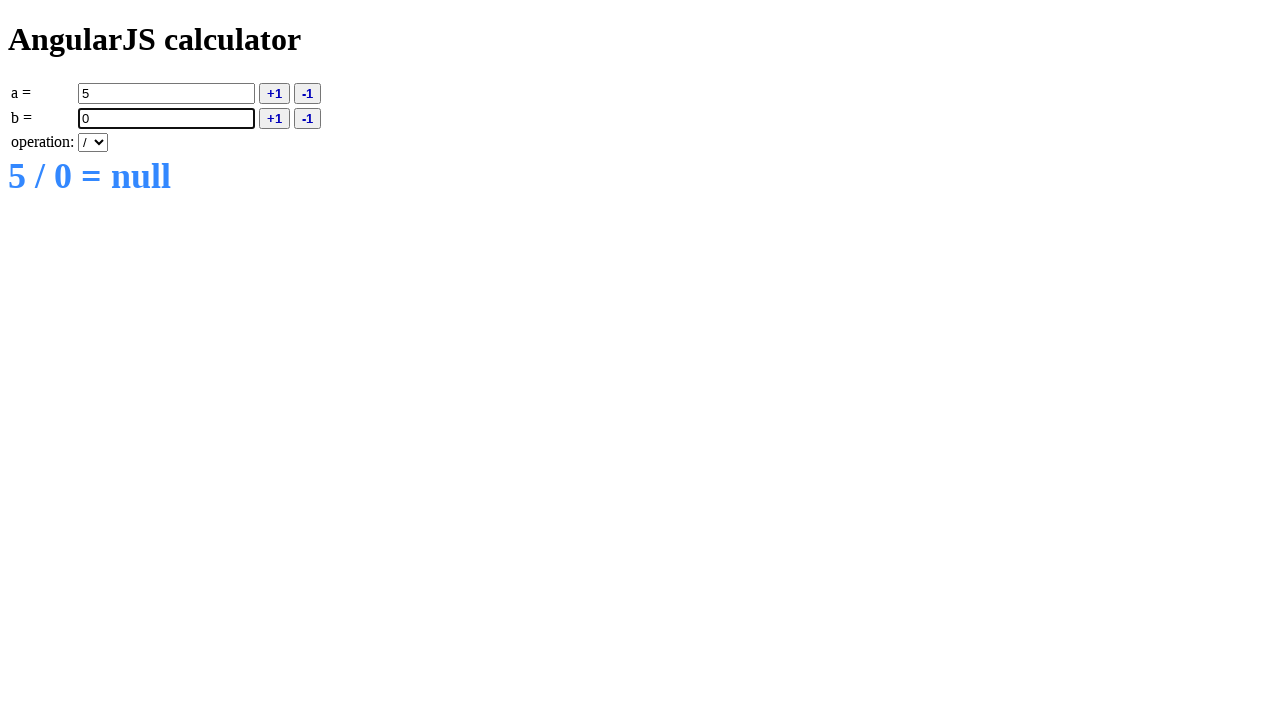